Tests a button that becomes visible after a delay, verifying visibility state change

Starting URL: https://demoqa.com/dynamic-properties

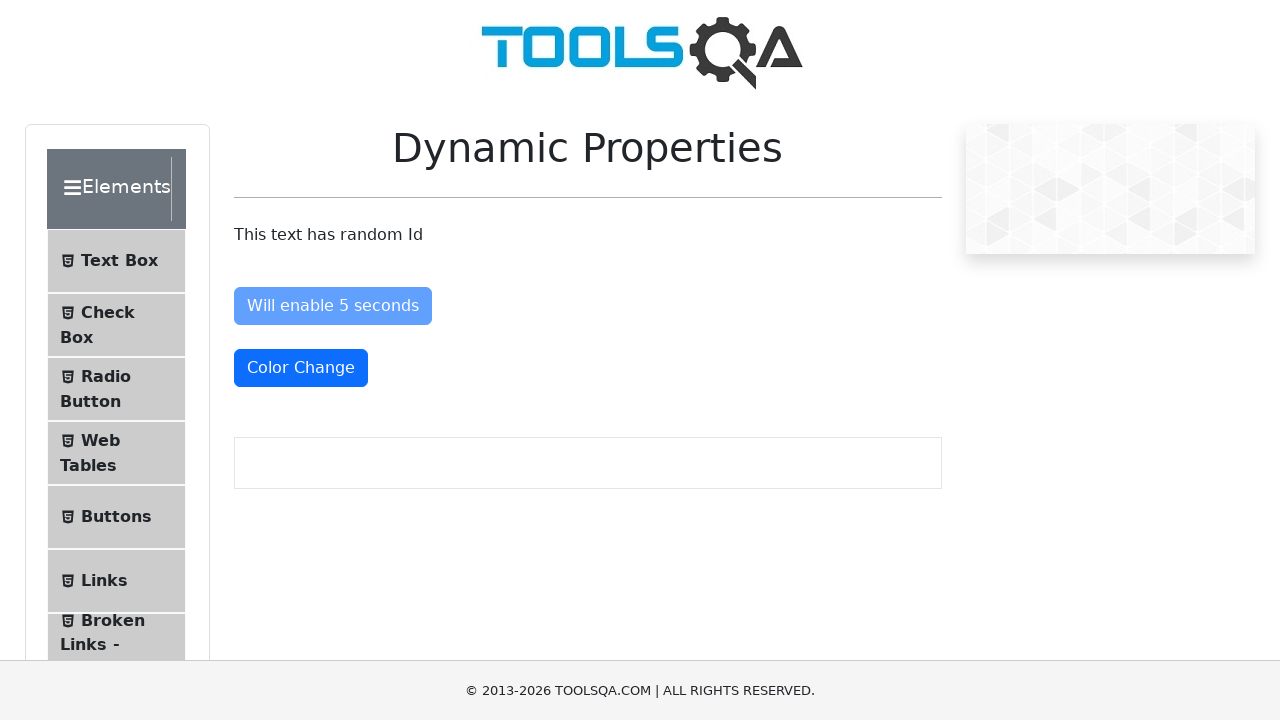

Navigated to DemoQA dynamic properties page
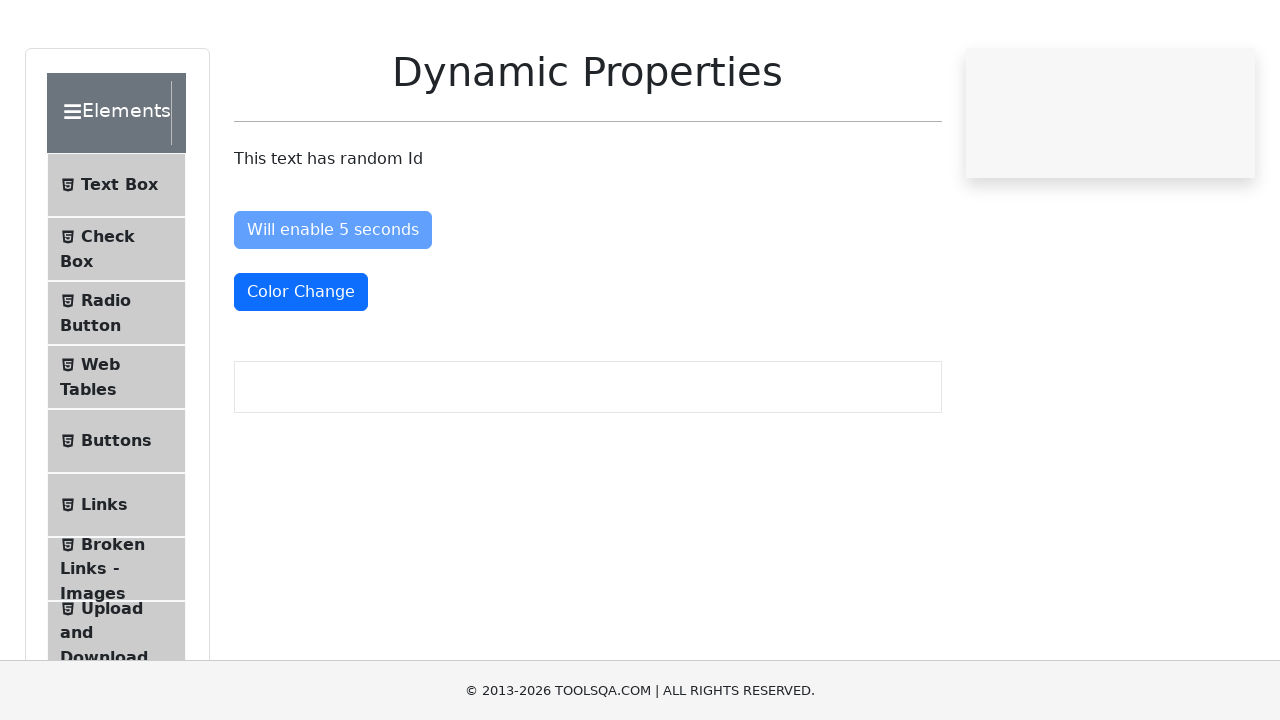

Located the button that will become visible after delay
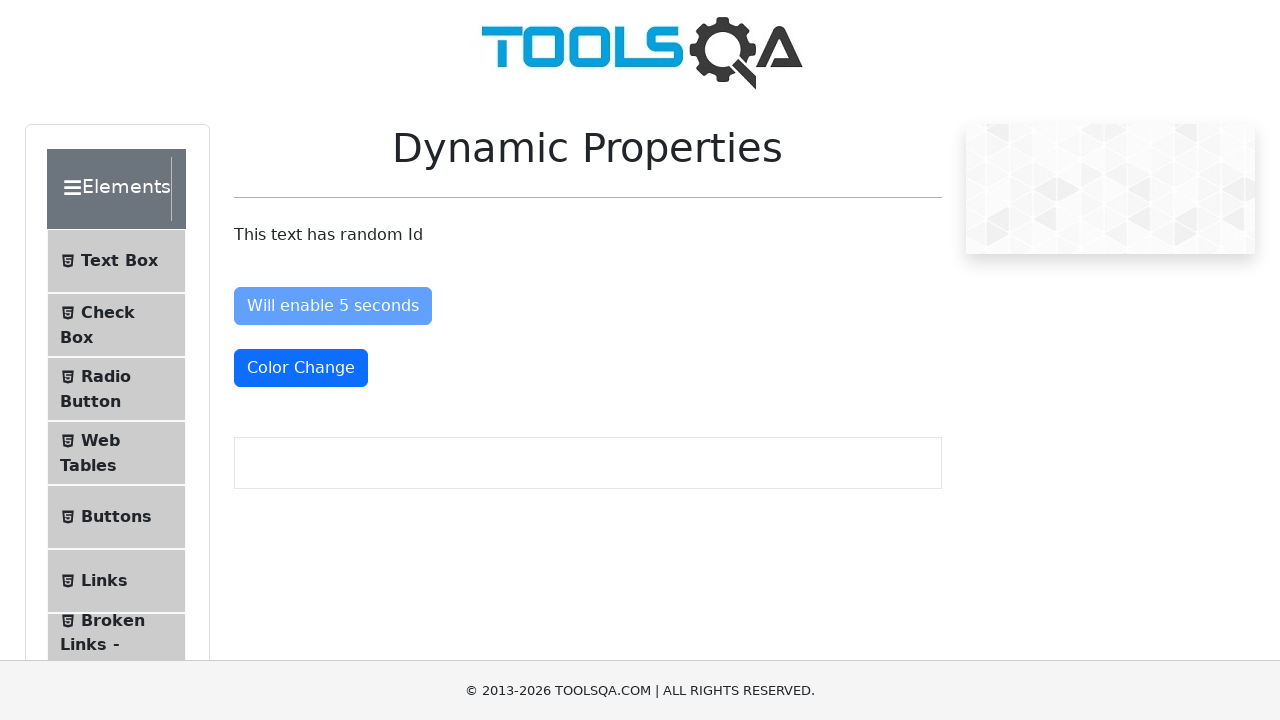

Checked initial visibility state: False
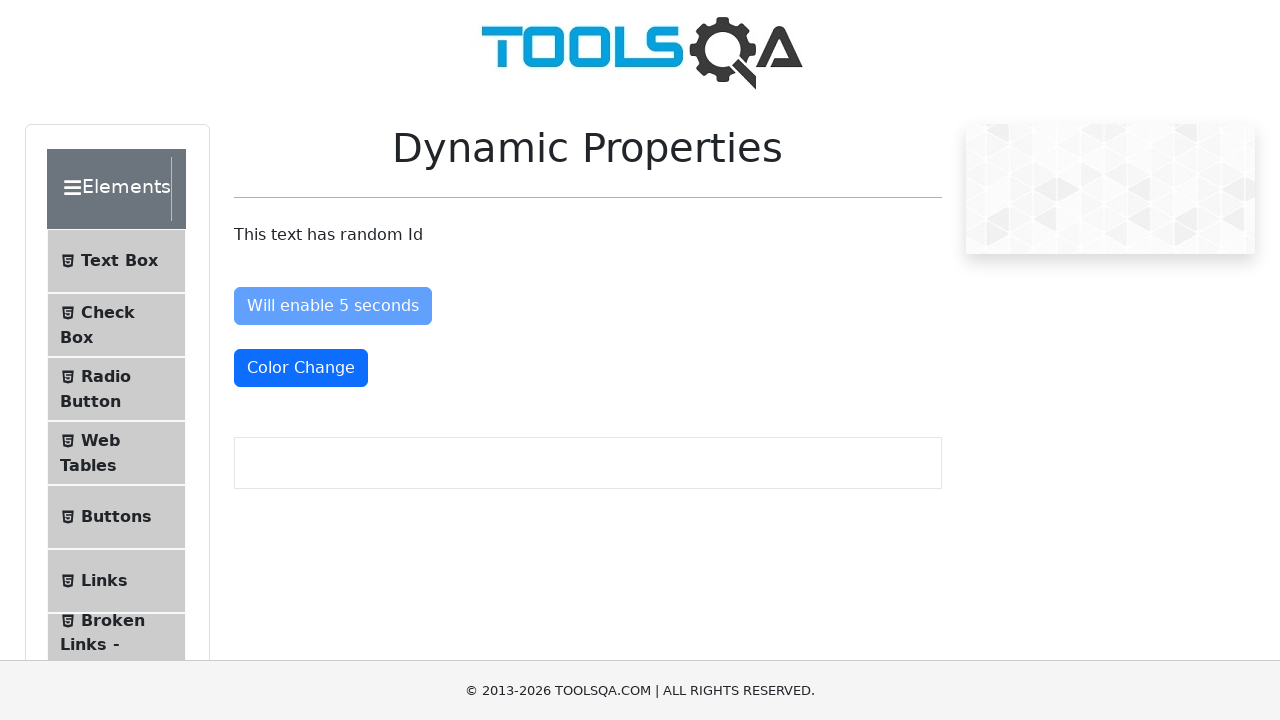

Waited for button to become visible (timeout: 5000ms)
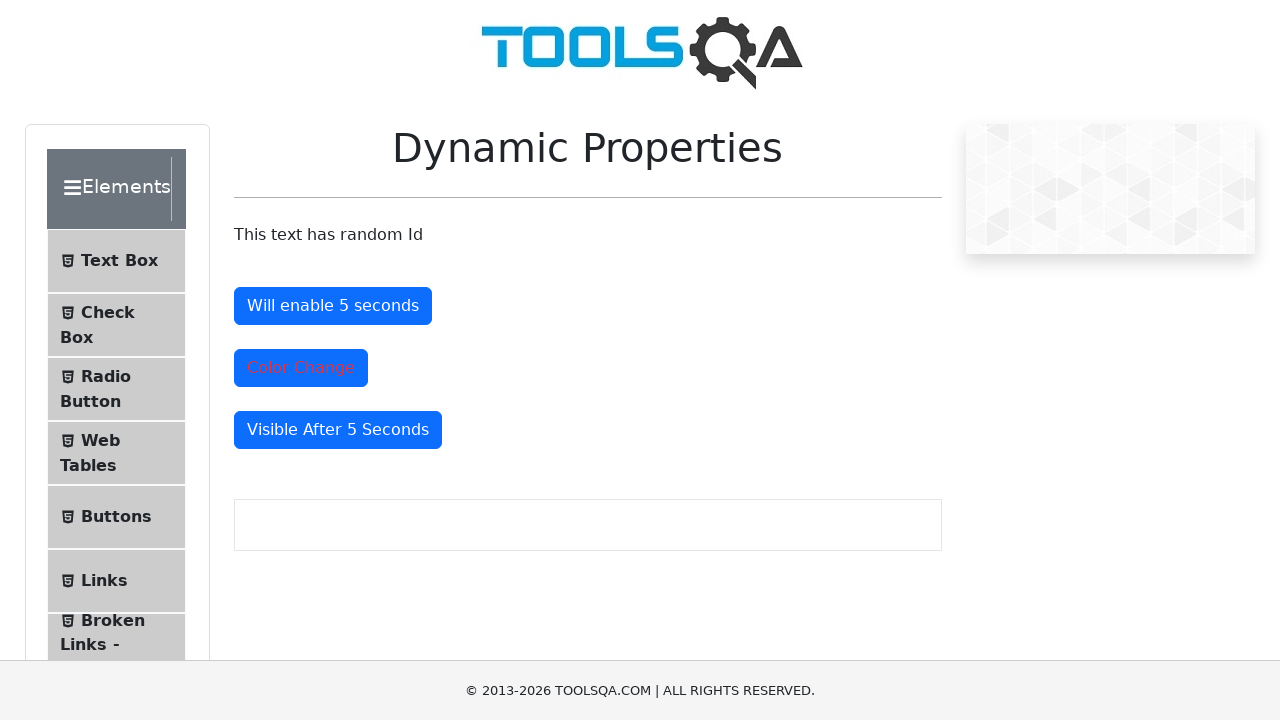

Verified button is now visible: True
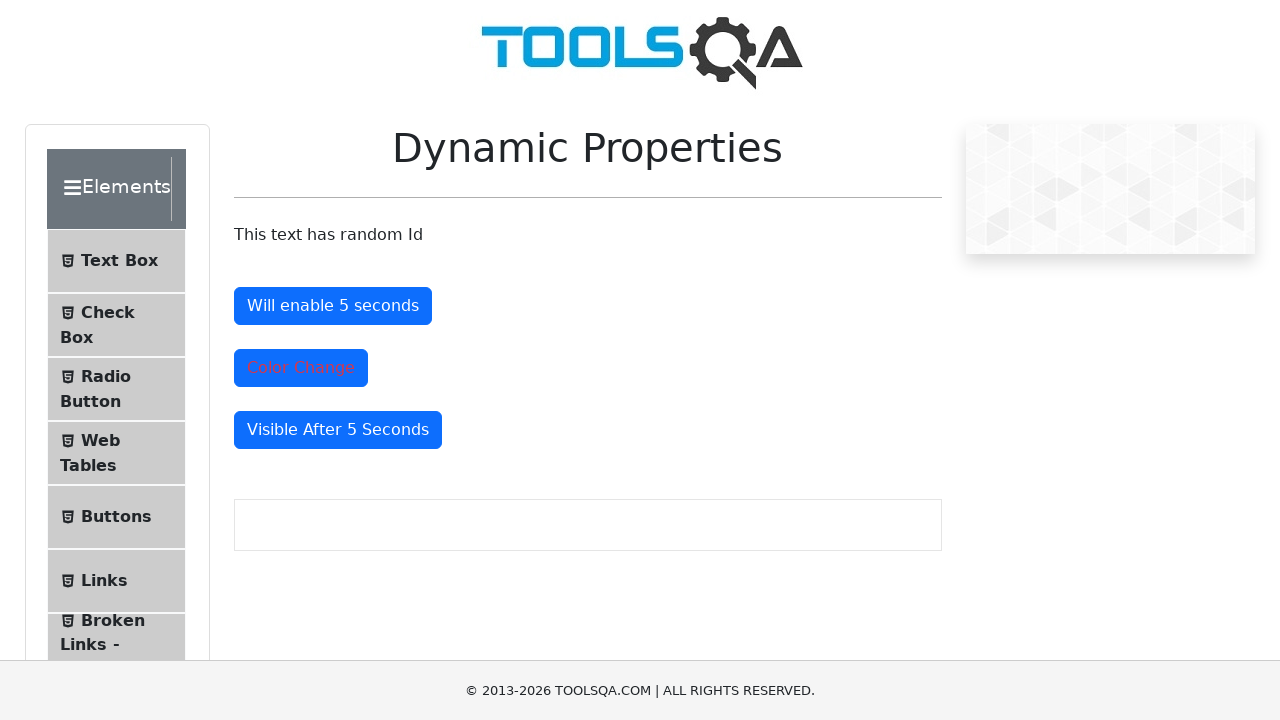

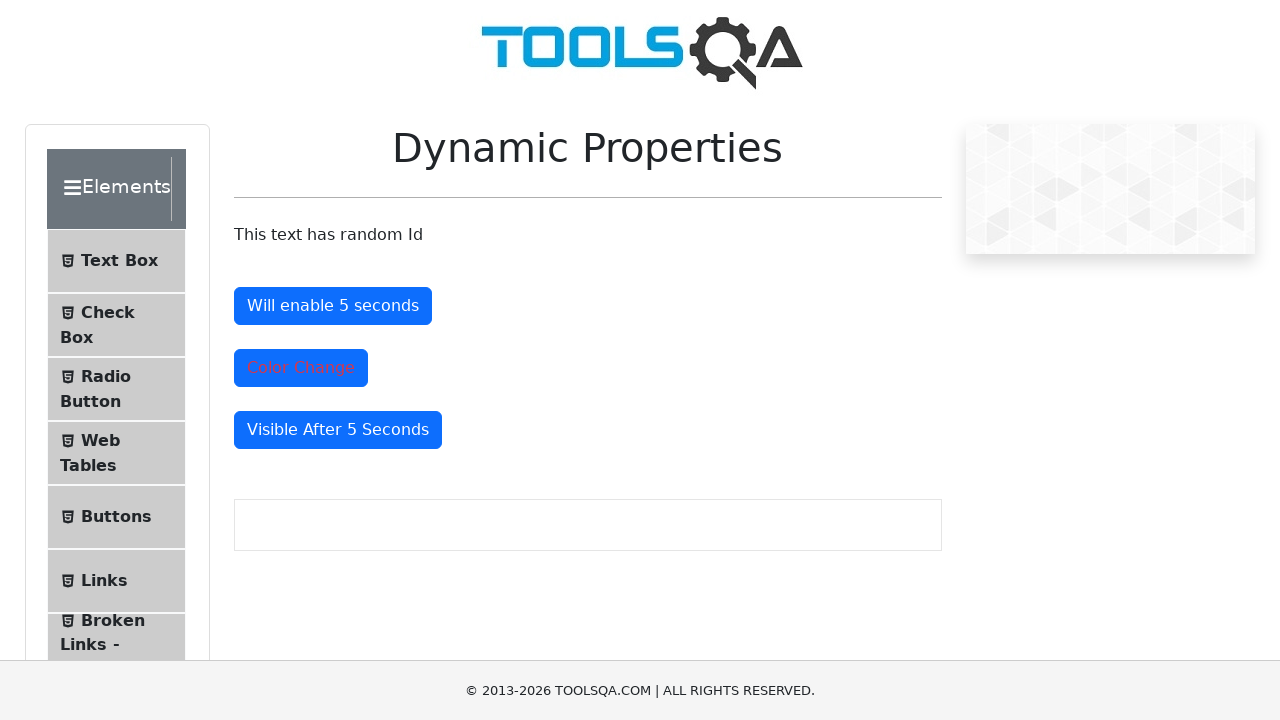